Fills out a complete web form including text inputs, radio buttons, checkboxes, dropdown selection, and date picker, then submits the form

Starting URL: https://formy-project.herokuapp.com/form

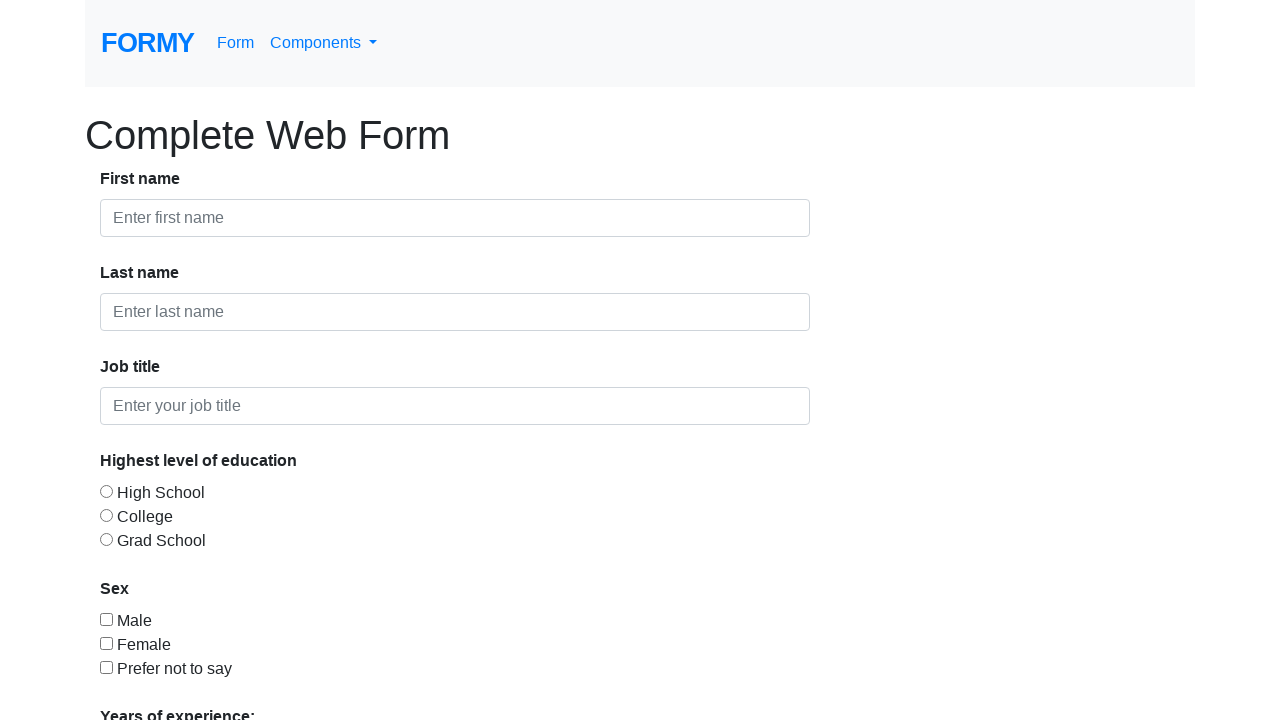

Filled first name field with 'Johanna' on #first-name
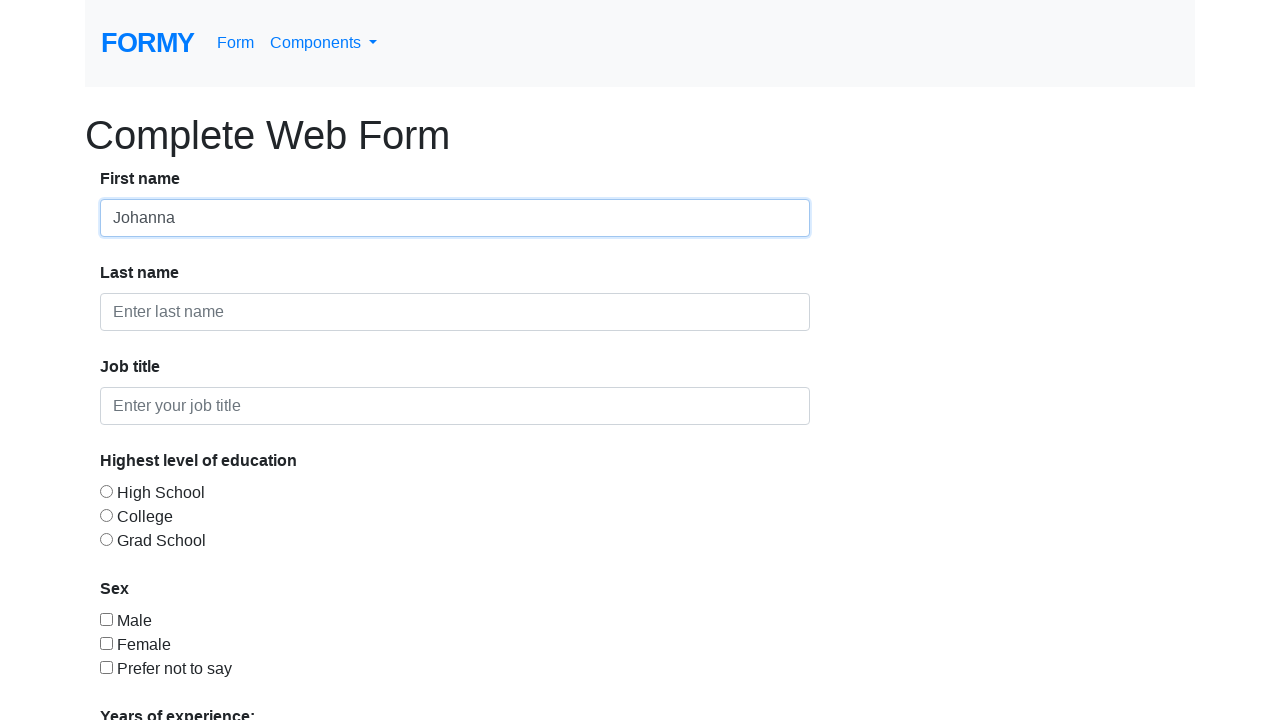

Filled last name field with 'Smith' on #last-name
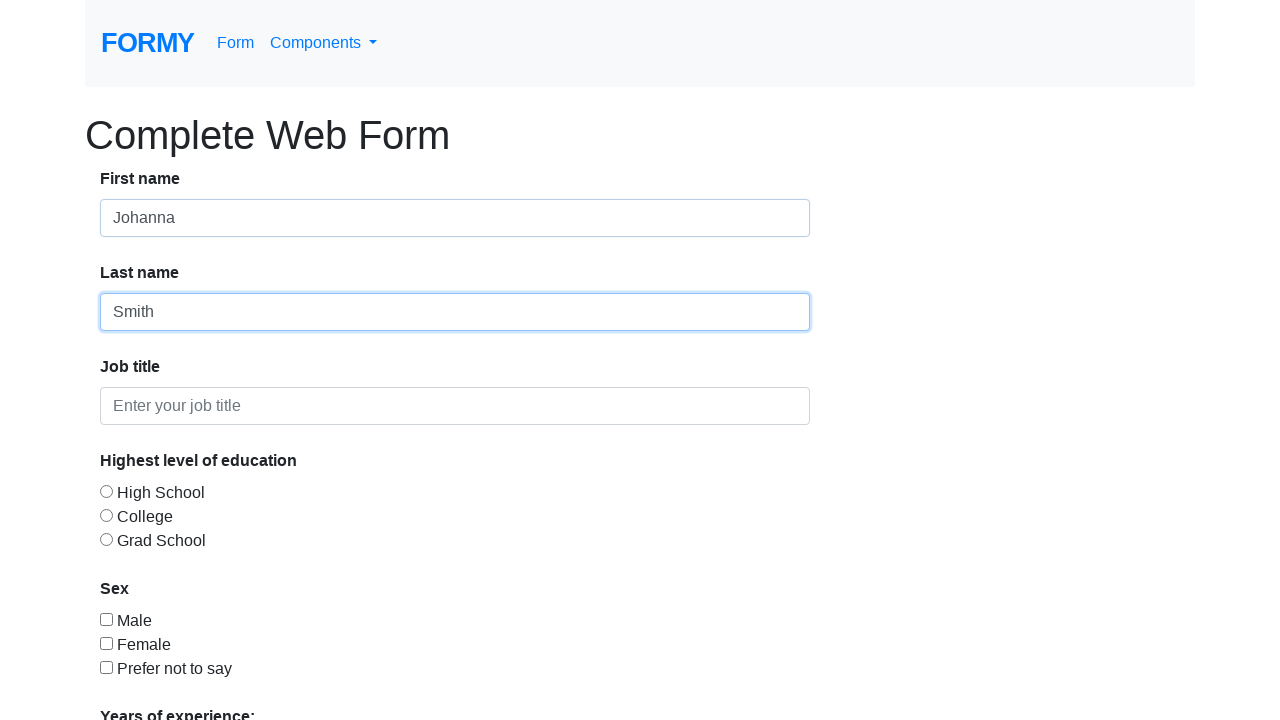

Filled job title field with 'Software Programmer' on #job-title
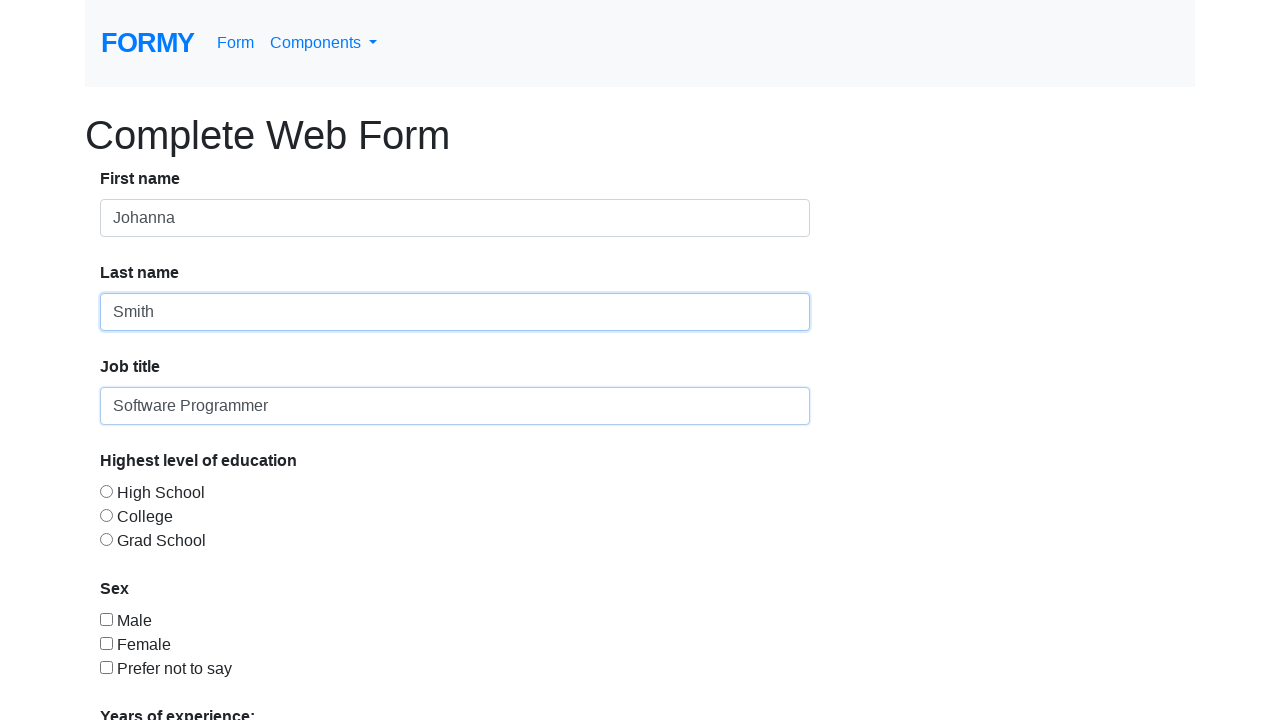

Selected education level radio button at (106, 539) on #radio-button-3
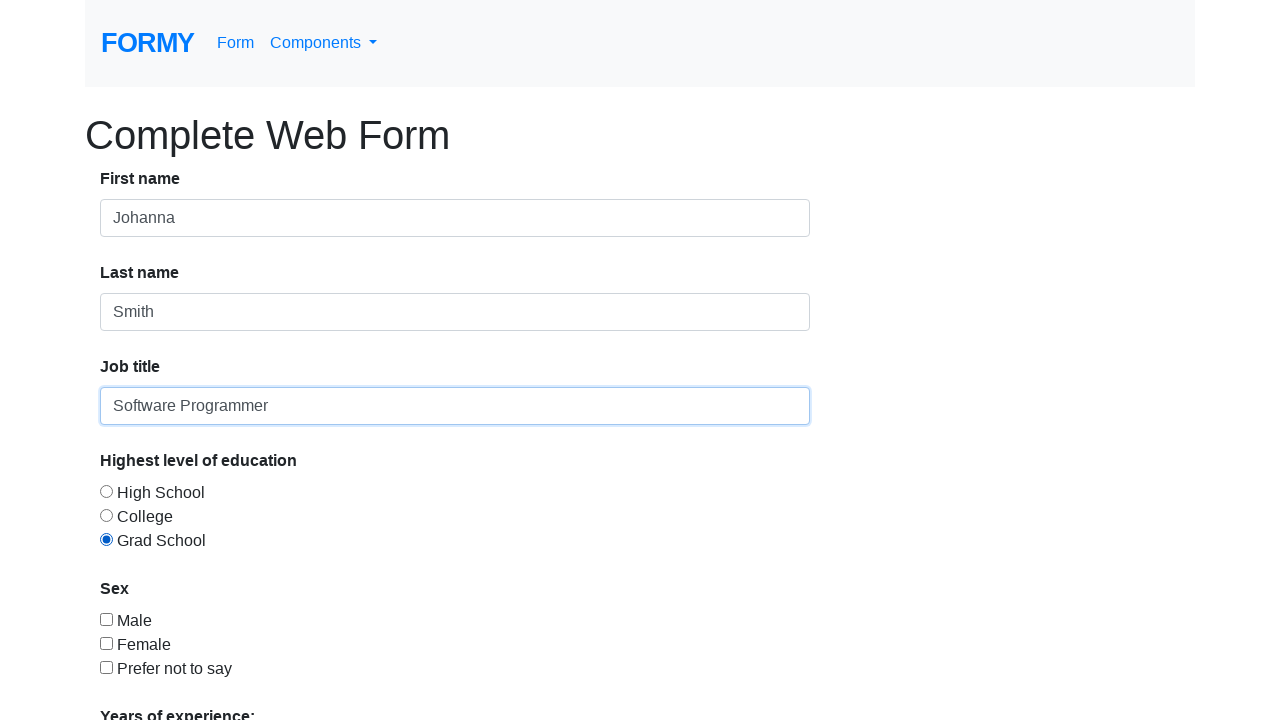

Checked sex checkbox at (106, 667) on #checkbox-3
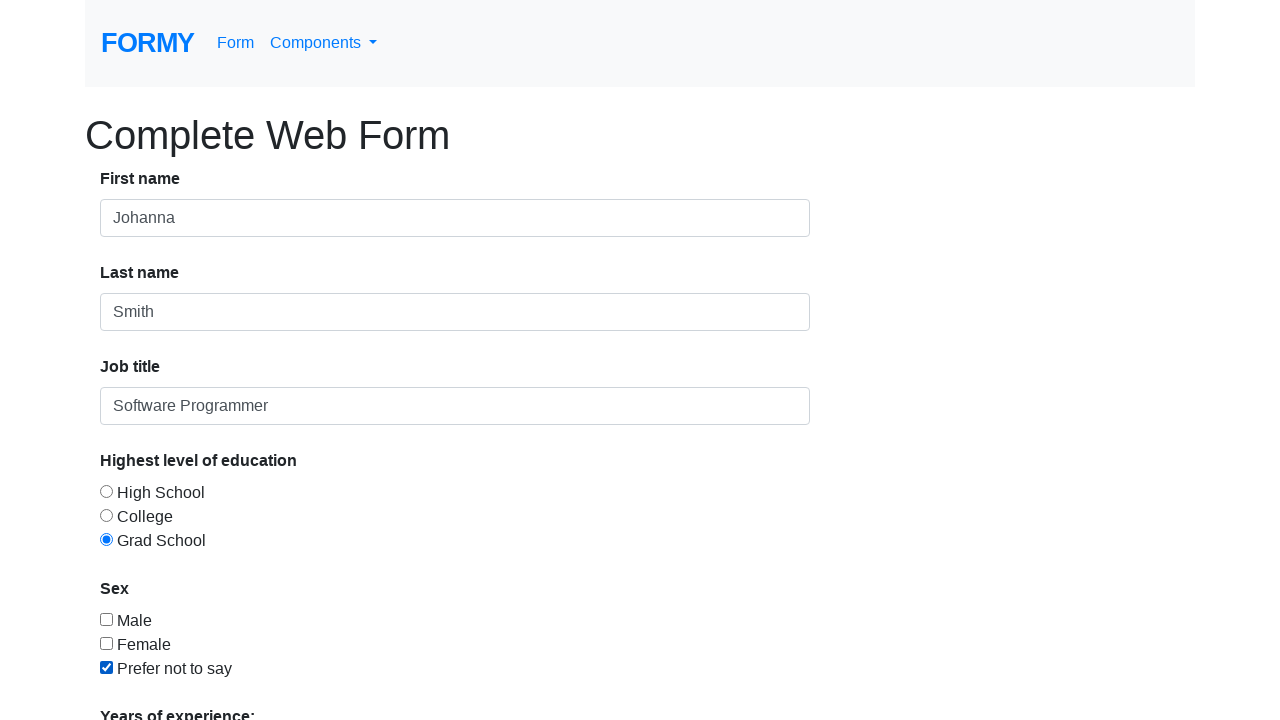

Selected years of experience from dropdown on #select-menu
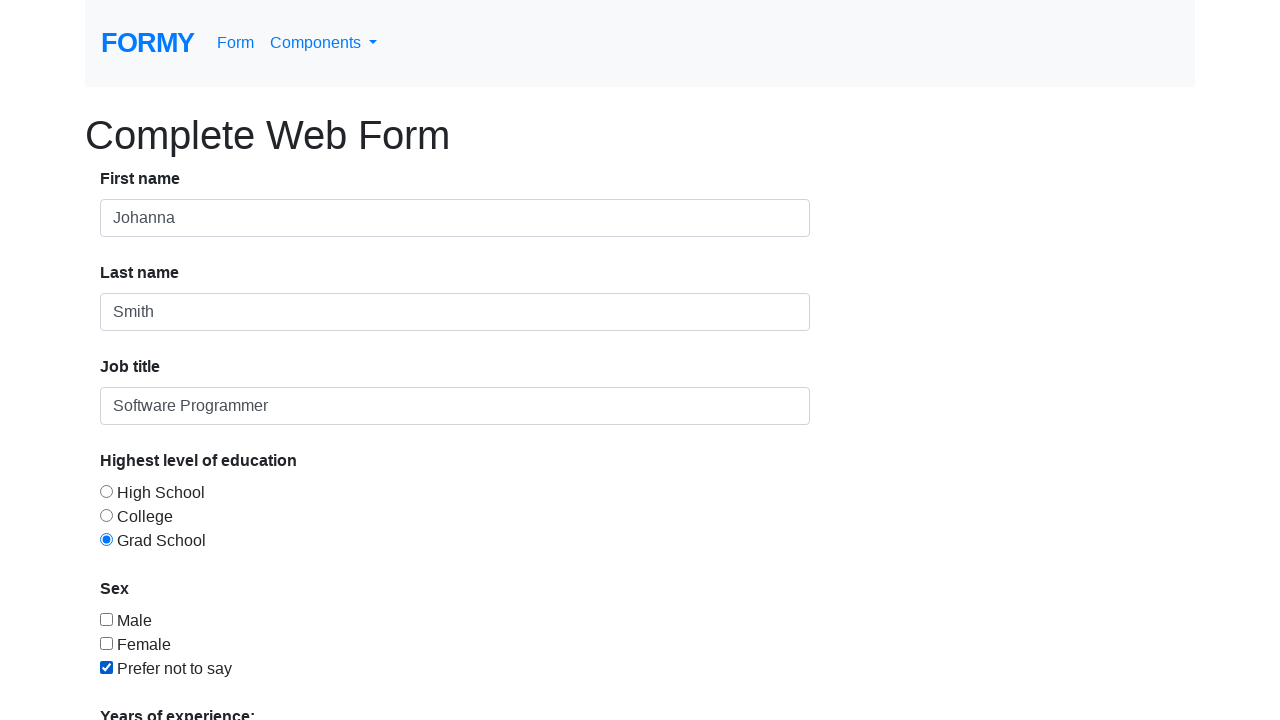

Filled date picker with '11/01/2022' on #datepicker
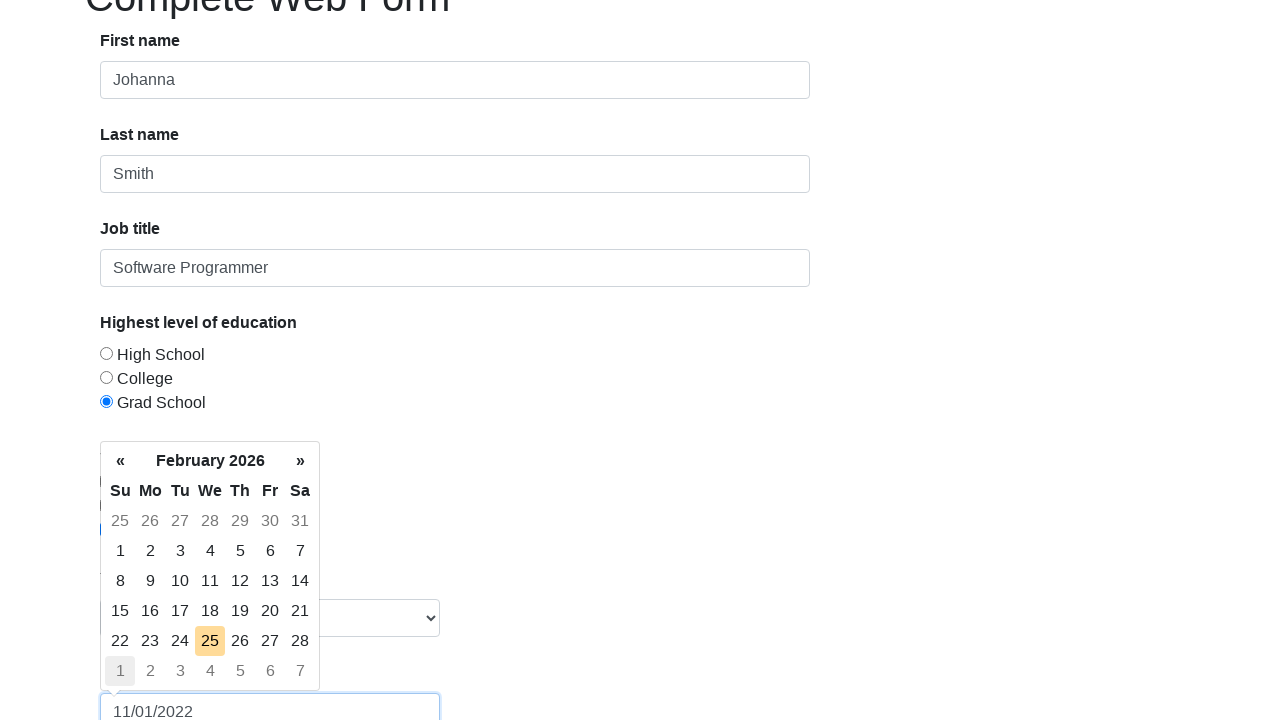

Clicked submit button to submit the form at (148, 680) on .btn.btn-lg.btn-primary
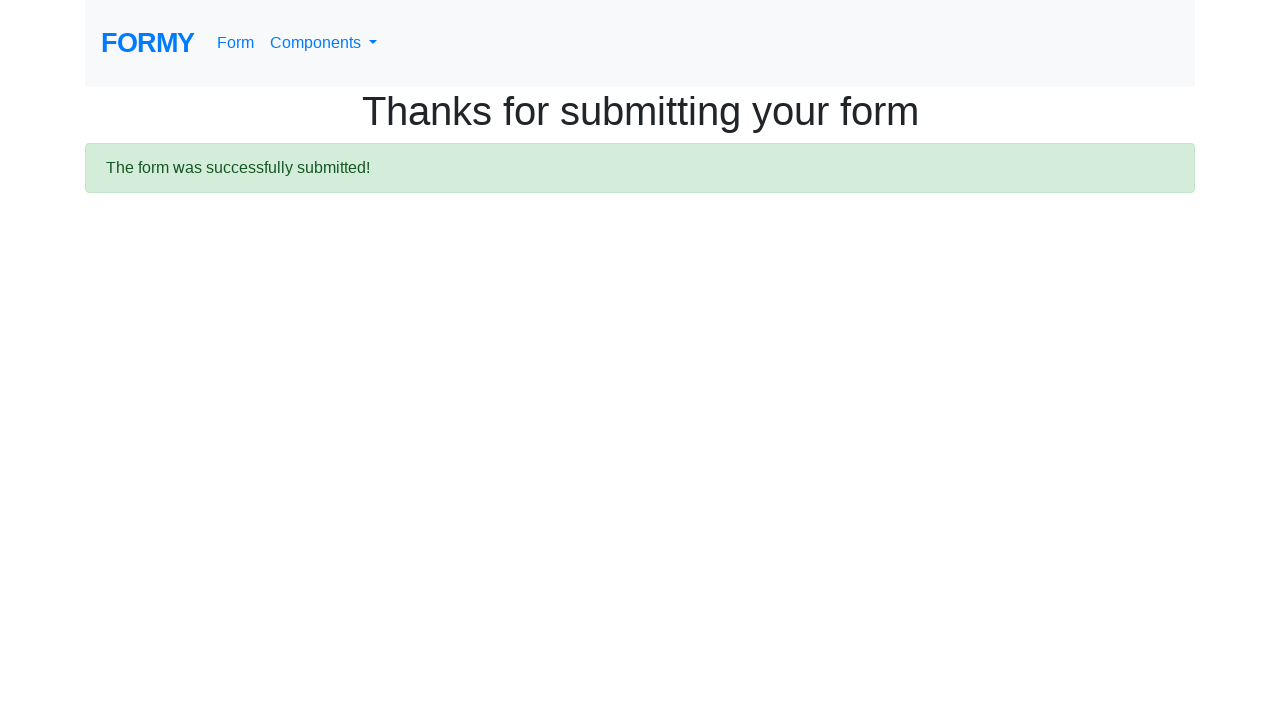

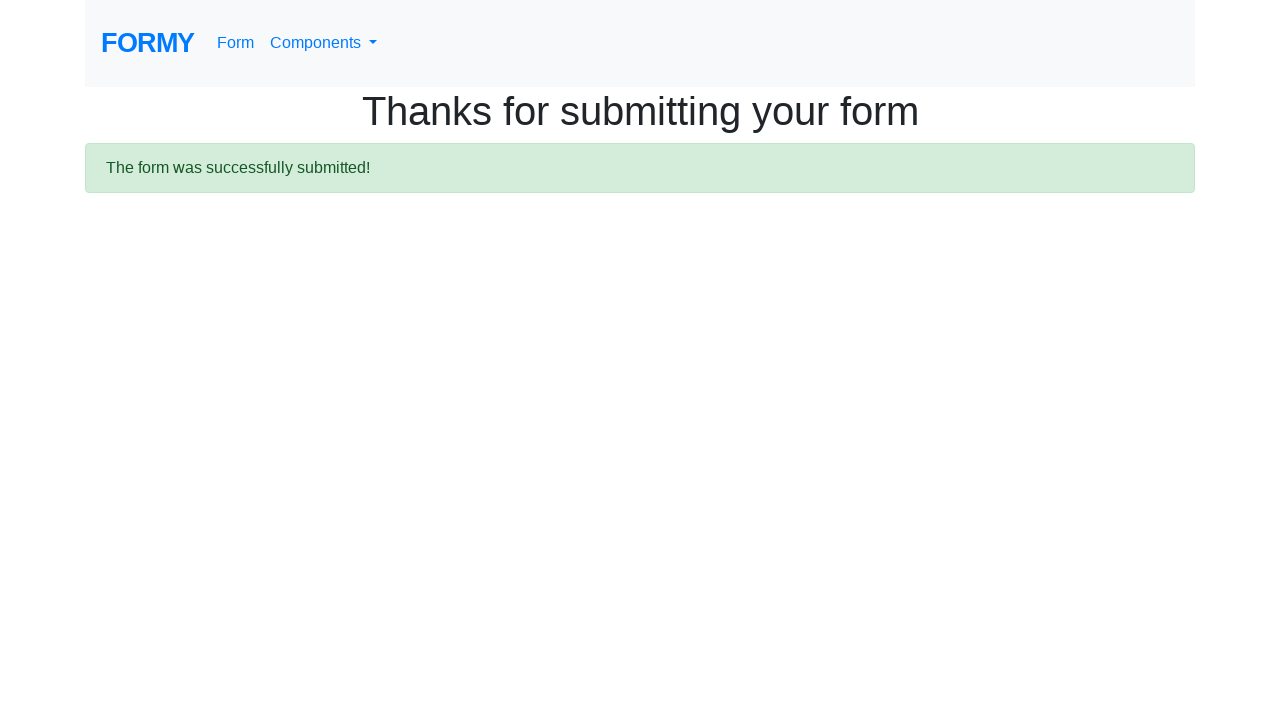